Tests JavaScript confirm alert functionality by triggering a confirm dialog and dismissing it, then verifying the result message shows the cancel action was recorded.

Starting URL: https://the-internet.herokuapp.com/javascript_alerts

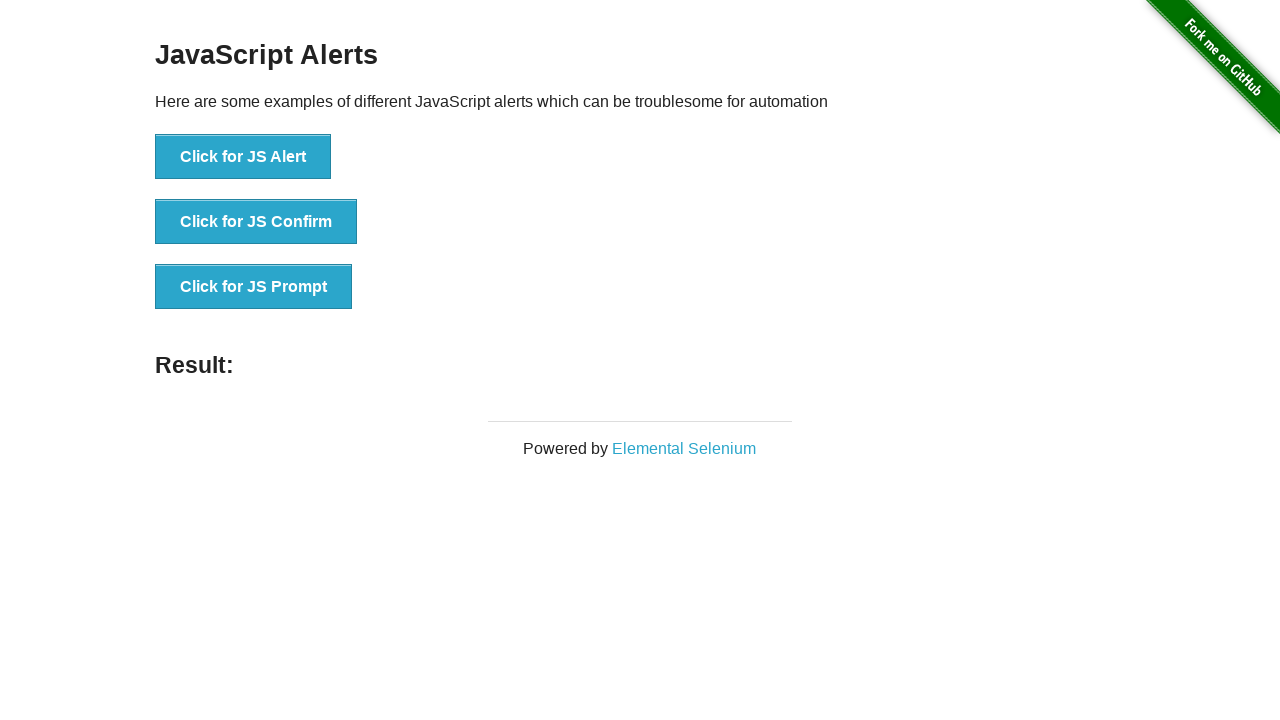

Clicked the JS Confirm button to trigger confirm alert at (256, 222) on xpath=//button[@onclick='jsConfirm()']
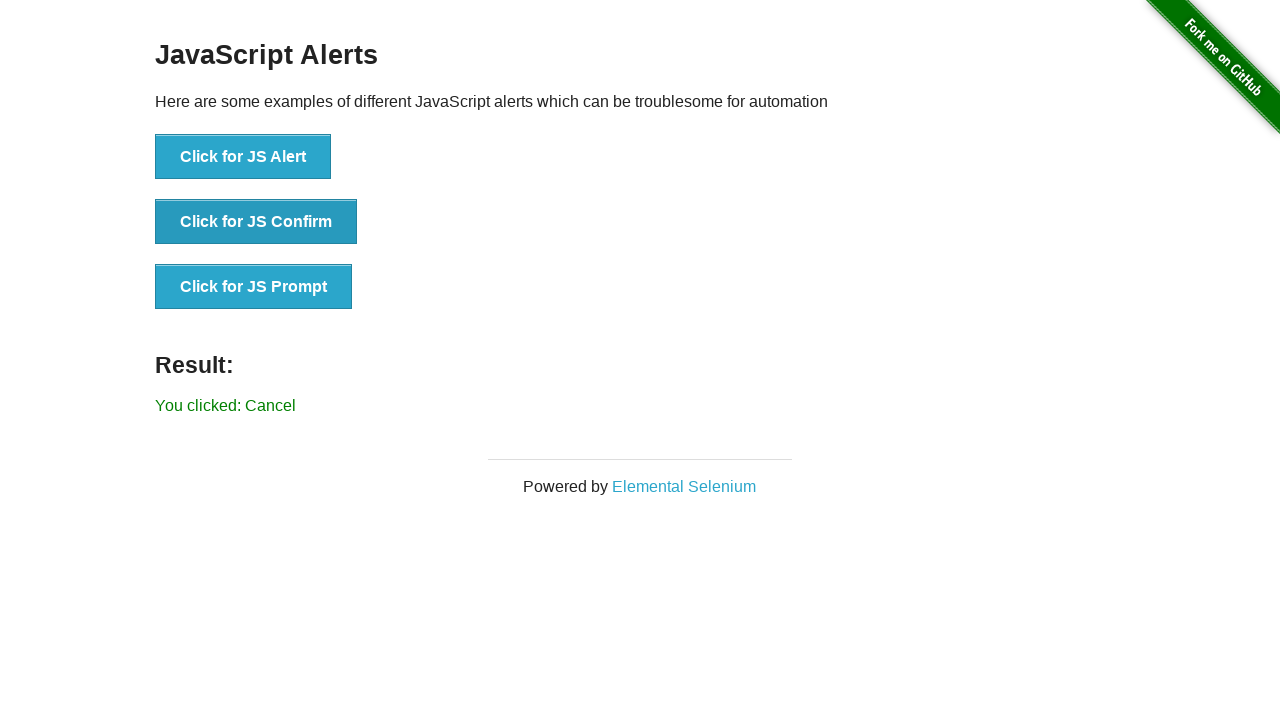

Set up dialog handler to dismiss confirm dialog
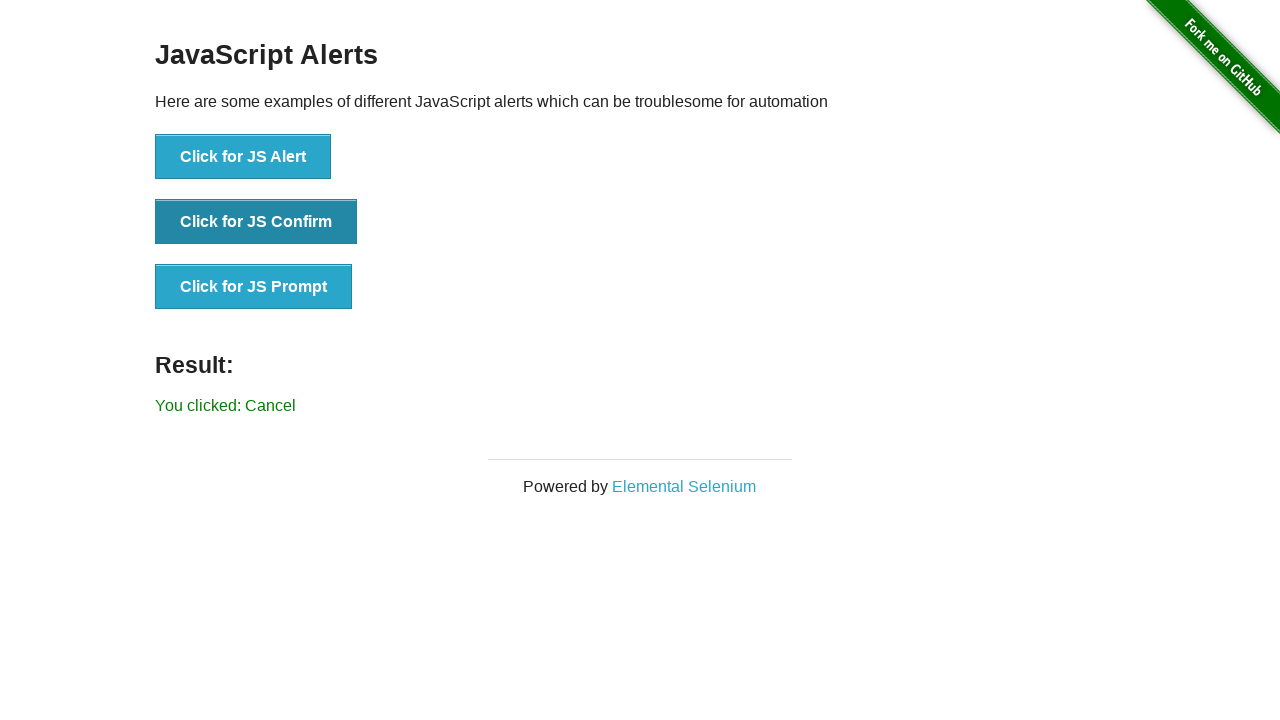

Waited for result message to appear
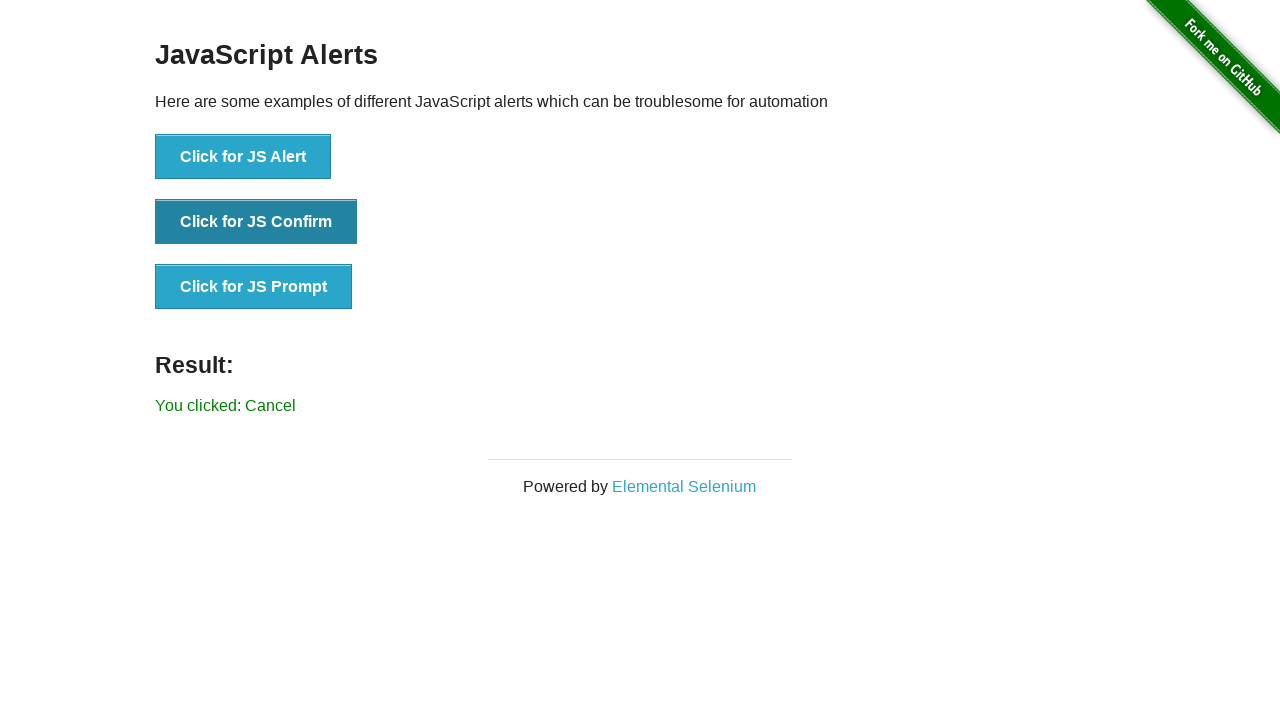

Retrieved result text from page
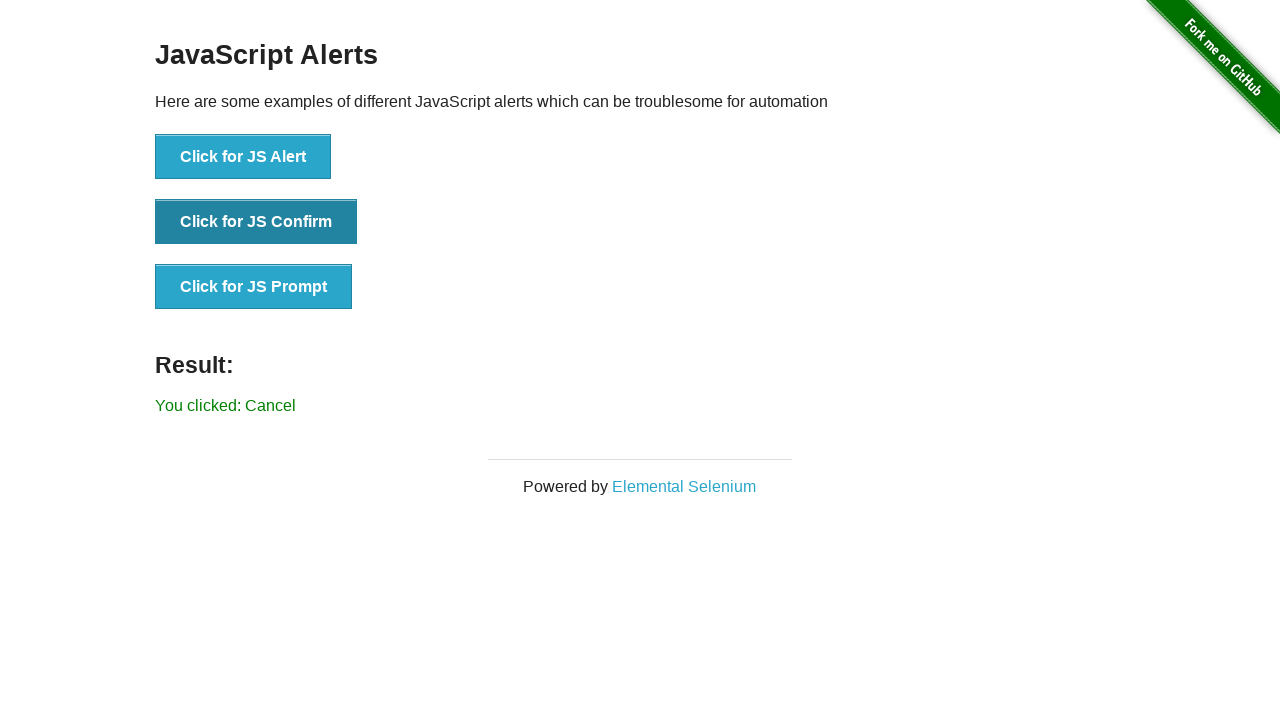

Verified result text shows 'You clicked: Cancel' - confirm dismiss action recorded correctly
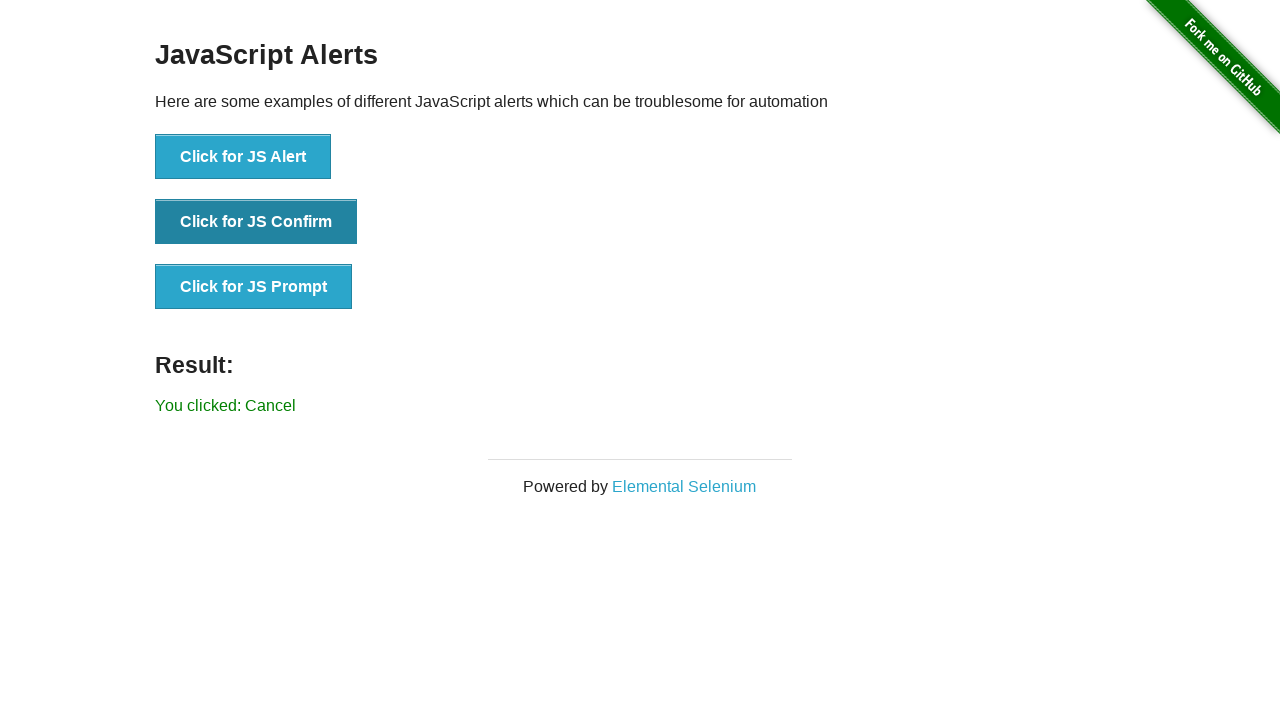

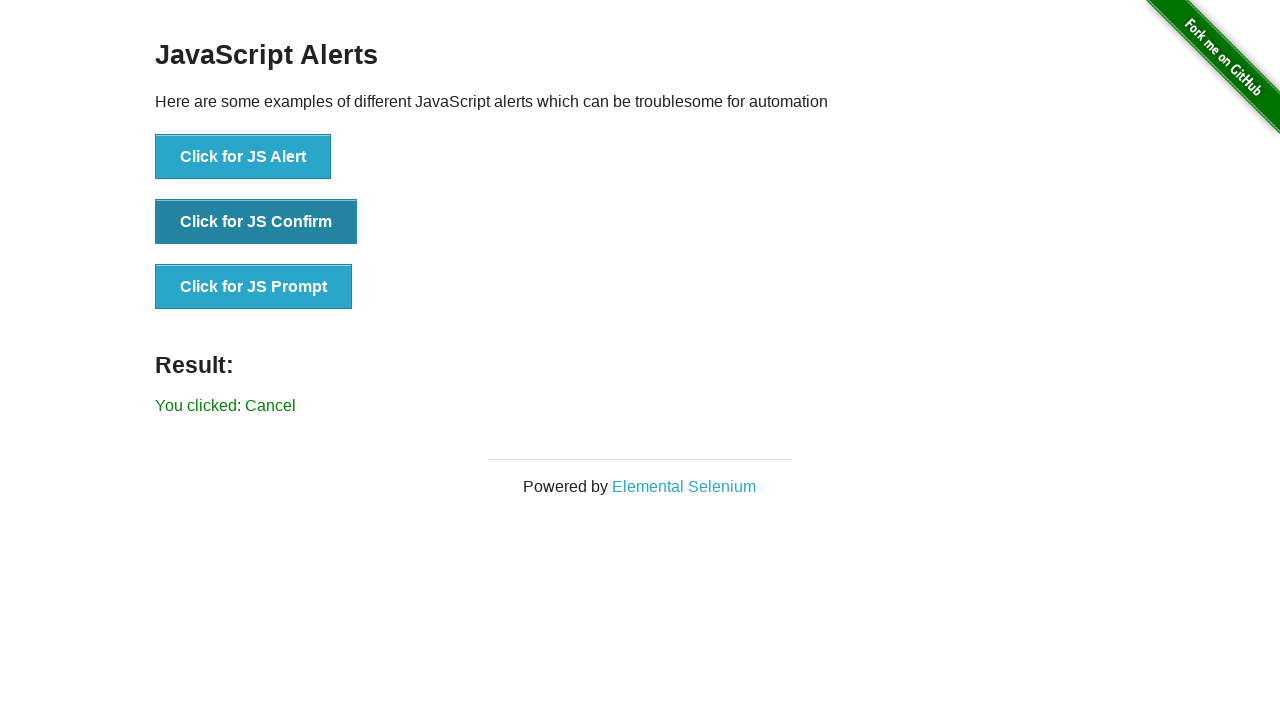